Tests checkbox functionality by clicking to select, verifying selection state, then clicking again to deselect and verify the checkbox is unchecked

Starting URL: https://rahulshettyacademy.com/AutomationPractice/

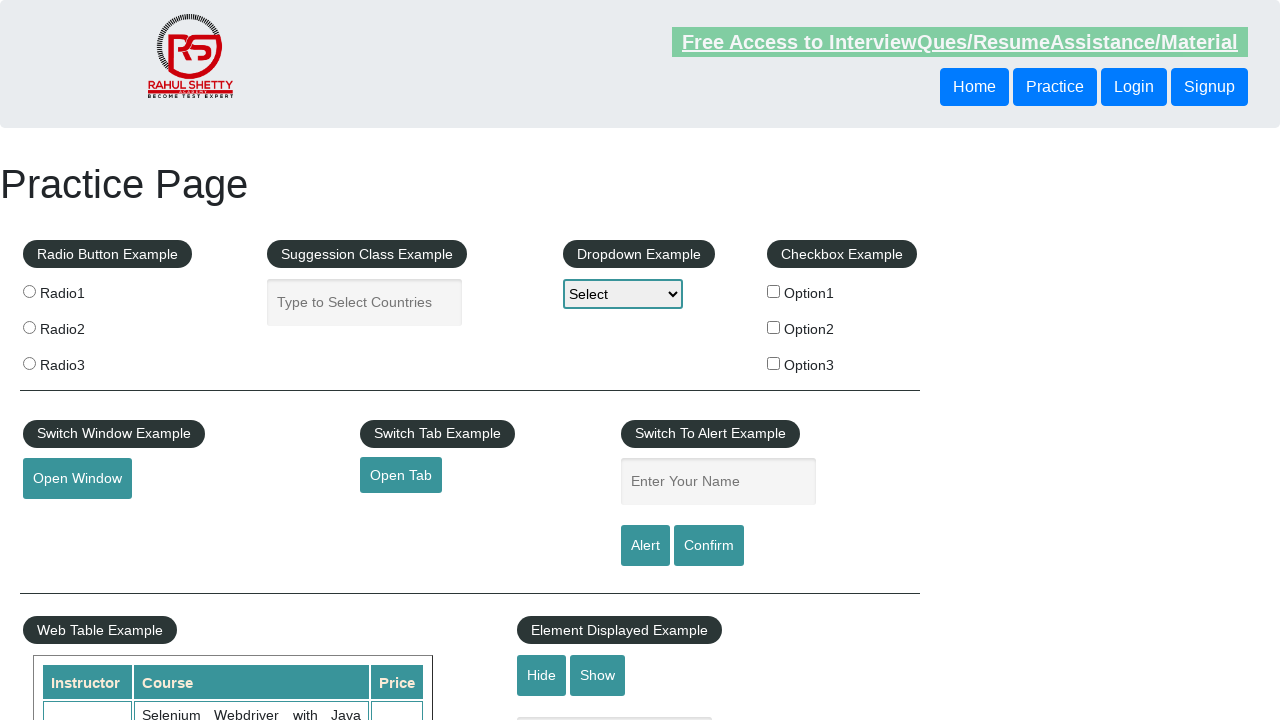

Clicked the first checkbox to select it at (774, 291) on xpath=//div[@id='checkbox-example']//fieldset//label/input
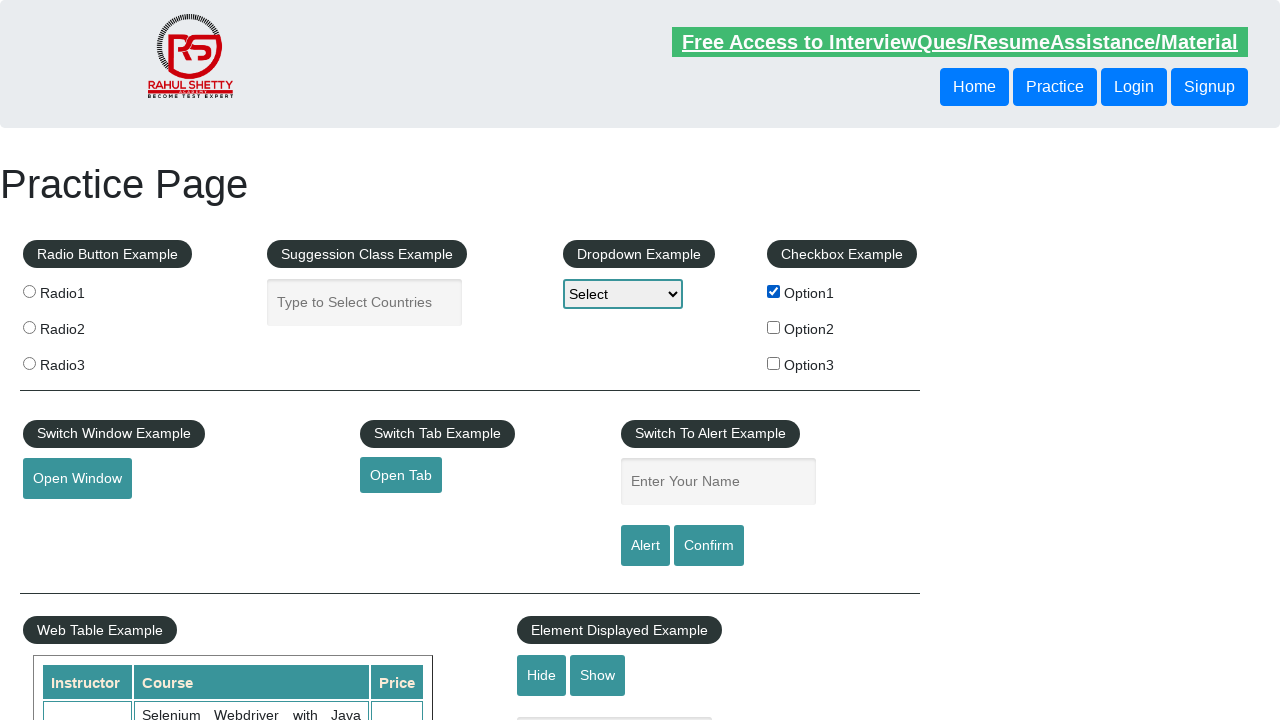

Verified that the checkbox is selected
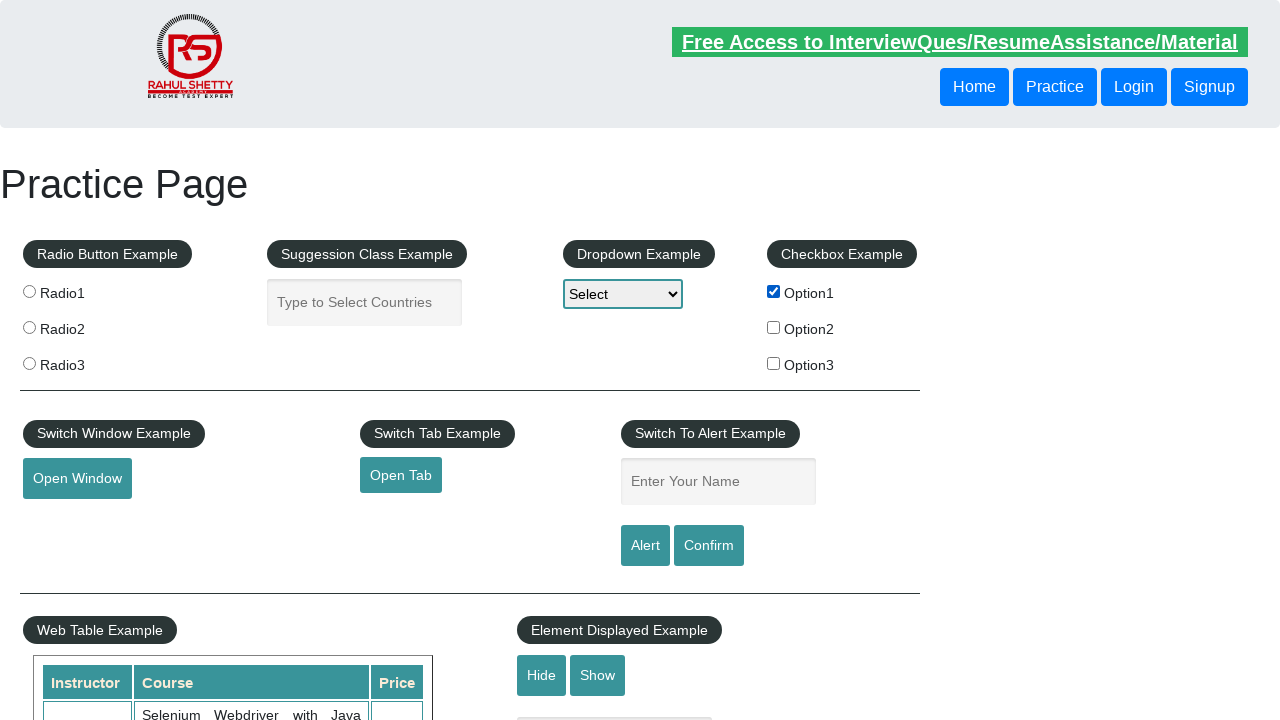

Clicked the checkbox again to deselect it at (774, 291) on xpath=//div[@id='checkbox-example']//fieldset//label/input
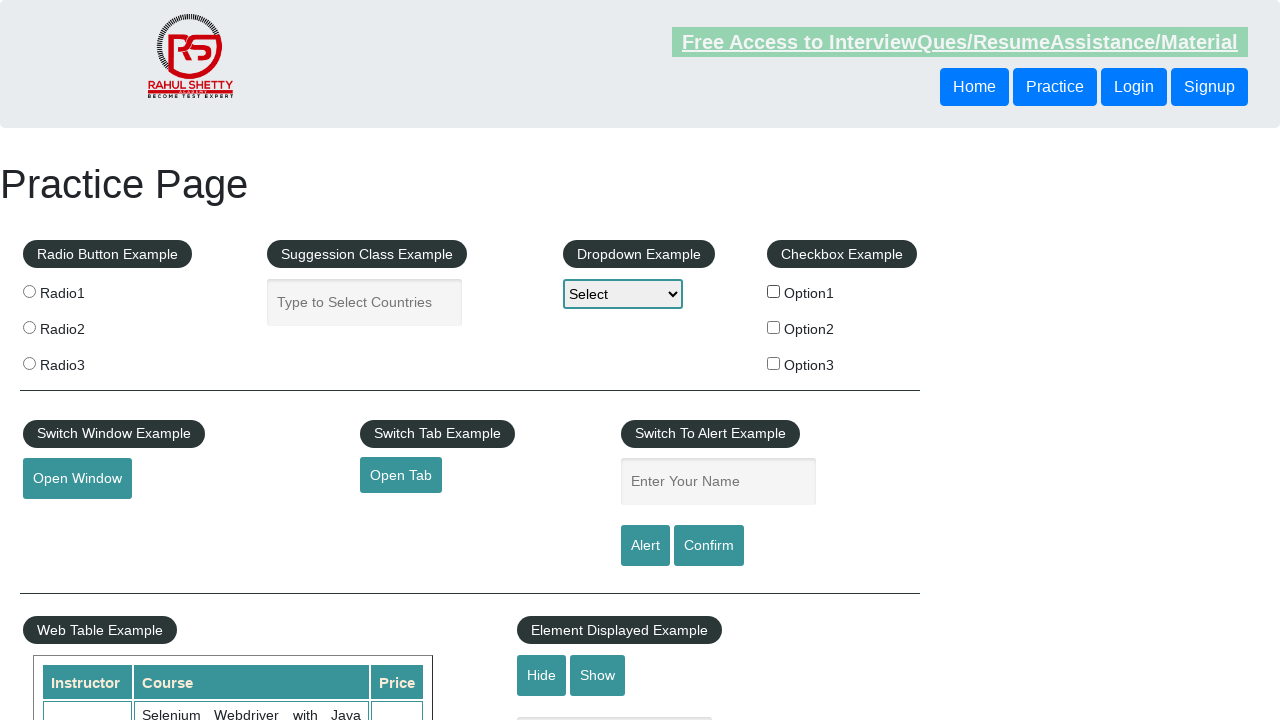

Verified that the checkbox is deselected
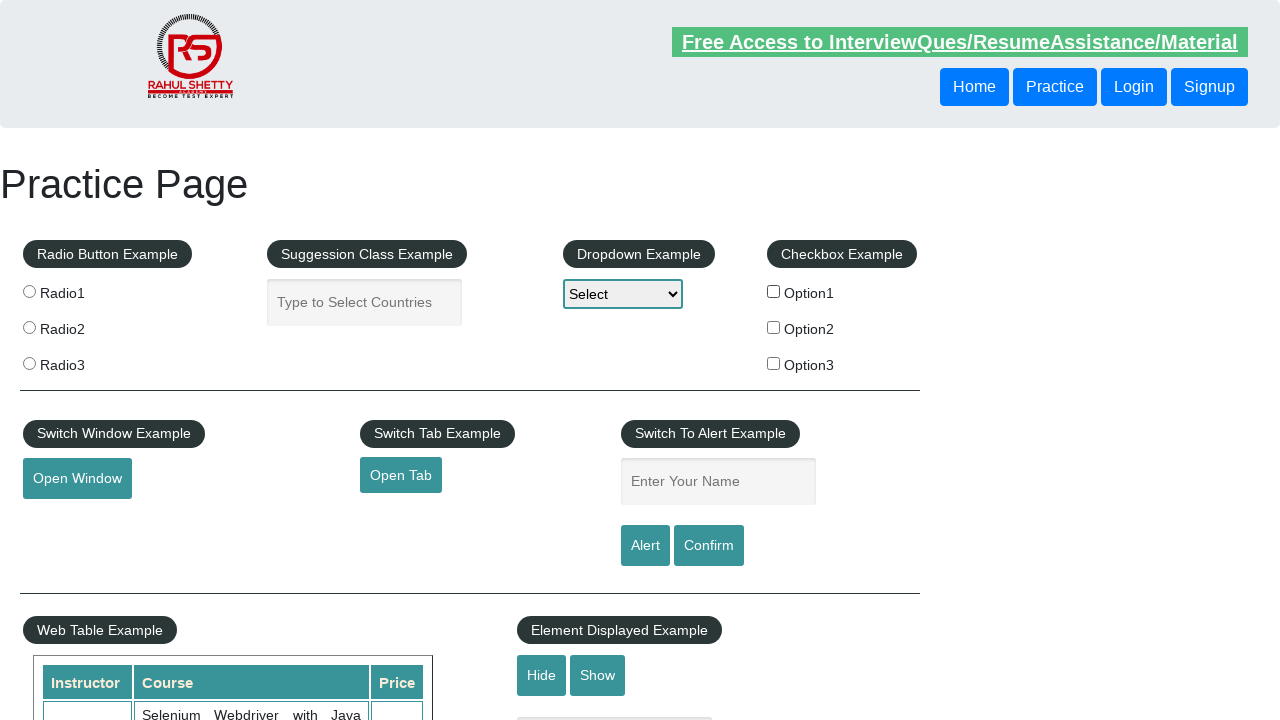

Counted total checkboxes on the page: 3
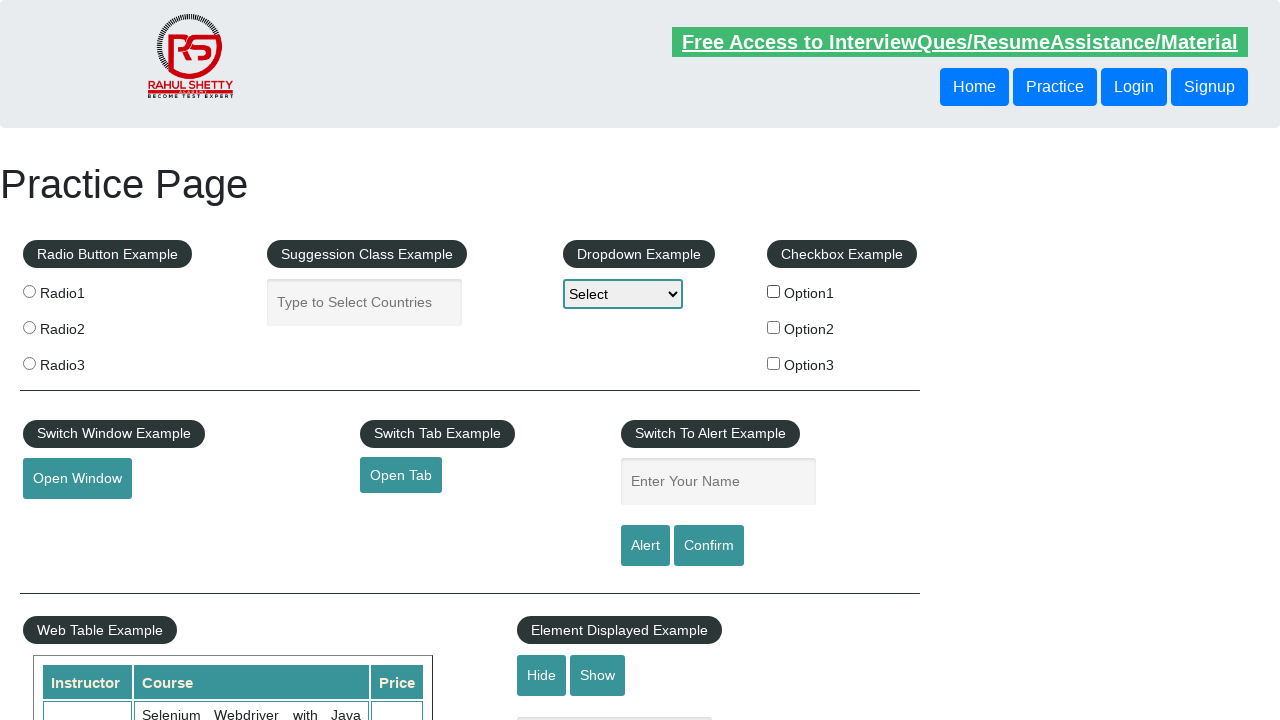

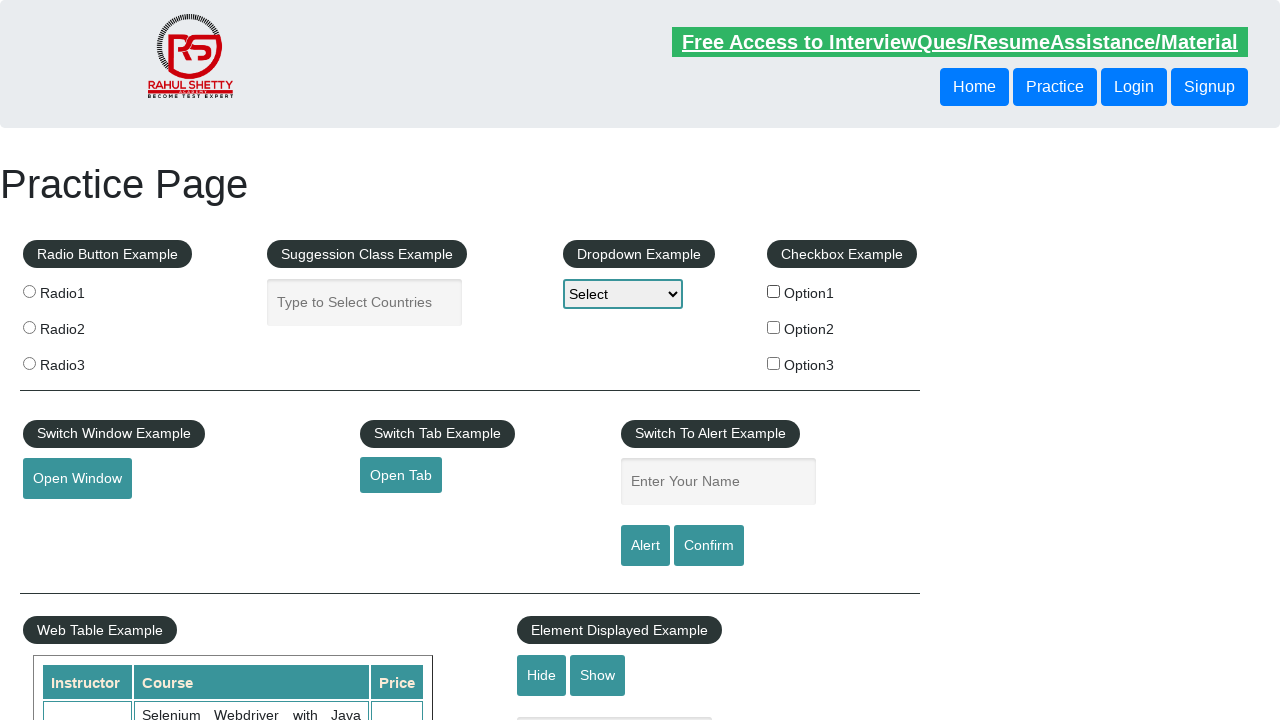